Tests various element locator strategies (id, name, class, xpath, CSS selectors) by filling and clearing a username input field multiple times with different values to demonstrate each locator type.

Starting URL: https://www.mycontactform.com/

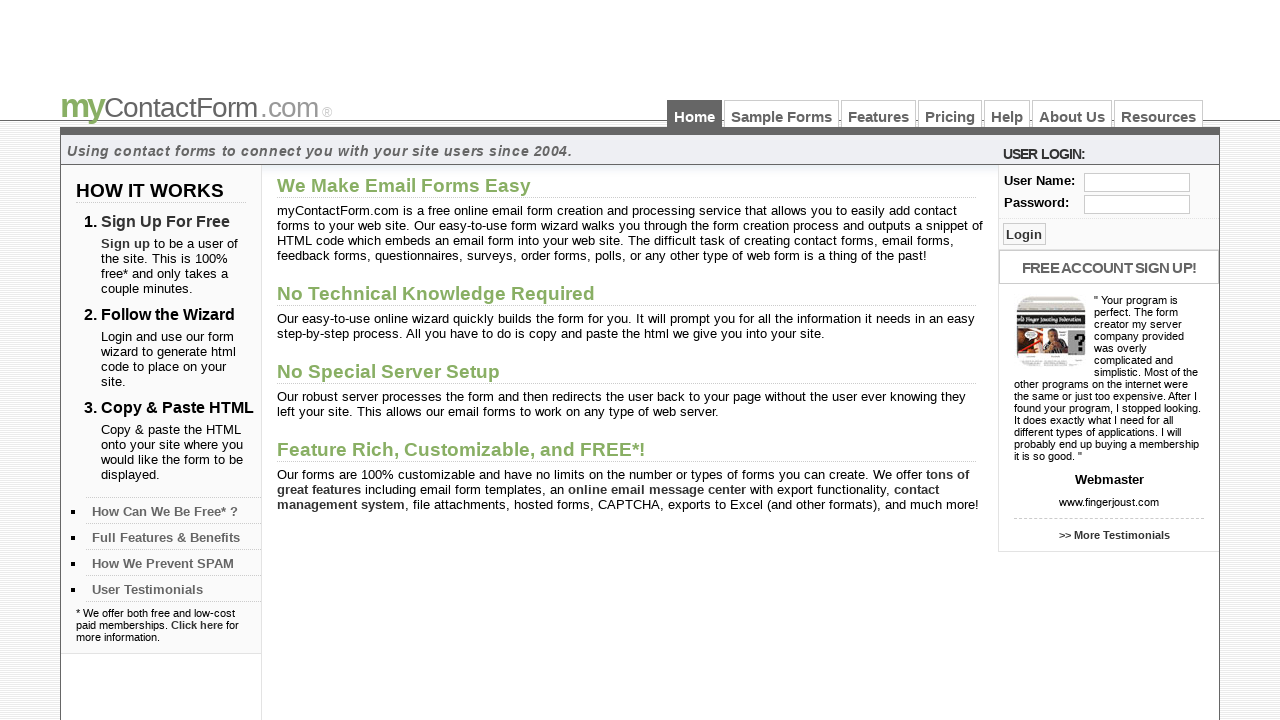

Filled username field with 'naresh223' using ID locator on #user
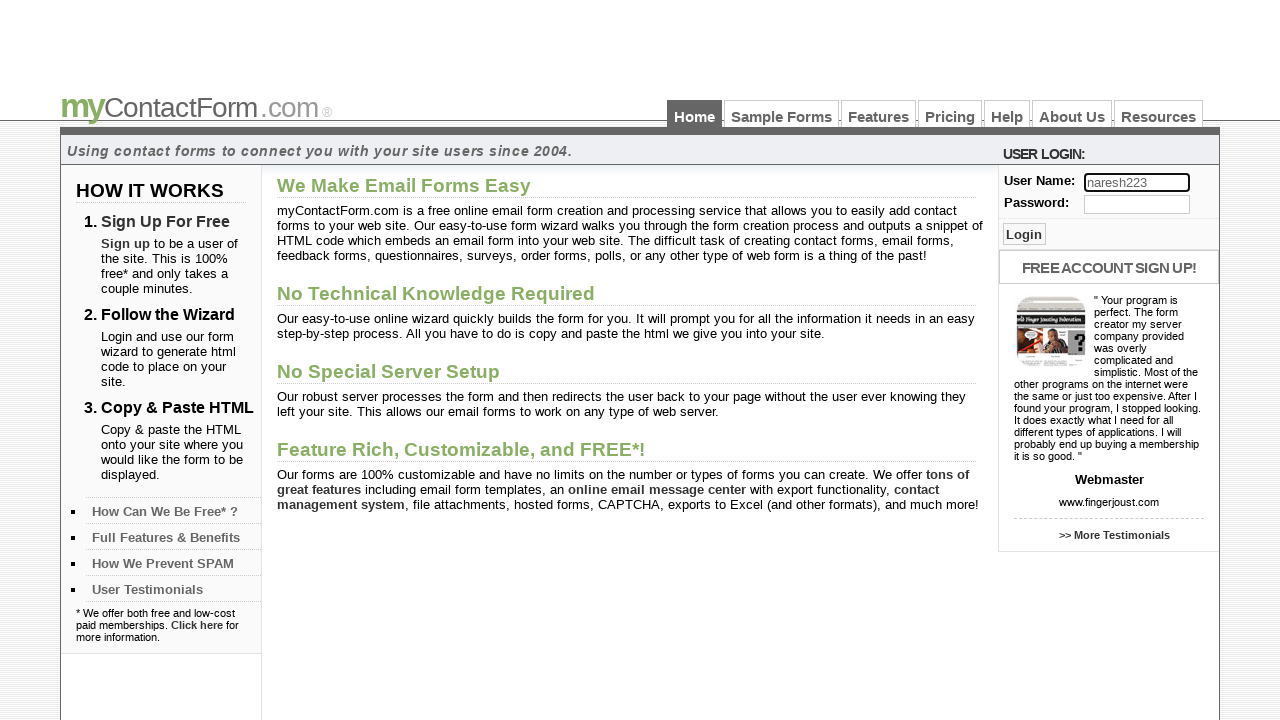

Cleared username field using ID locator on #user
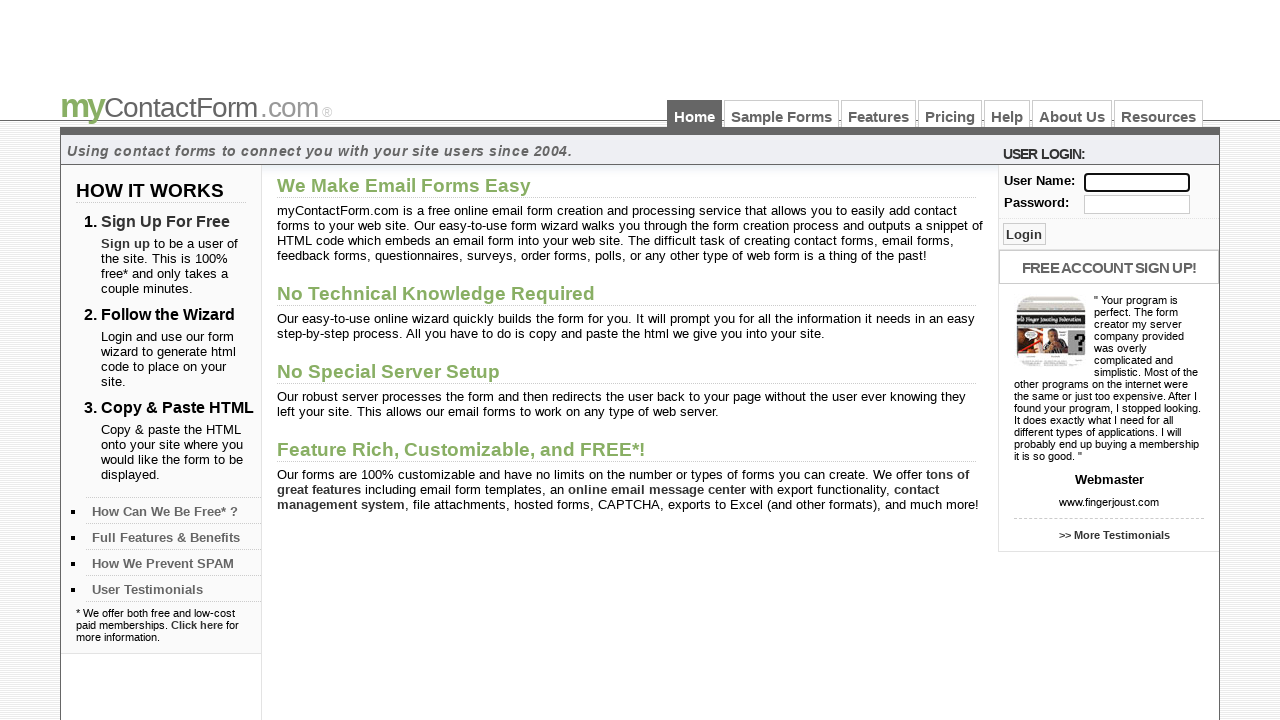

Filled username field with 'Srikanth' using Name locator on input[name='user']
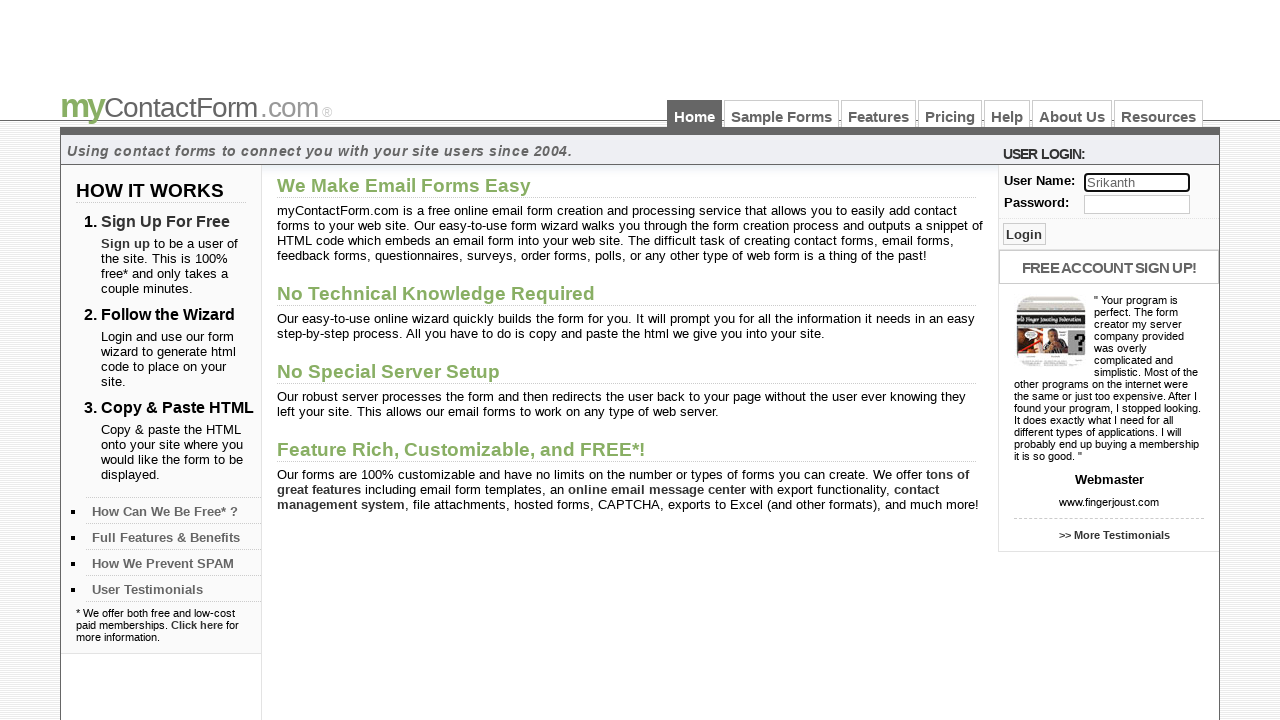

Cleared username field using Name locator on input[name='user']
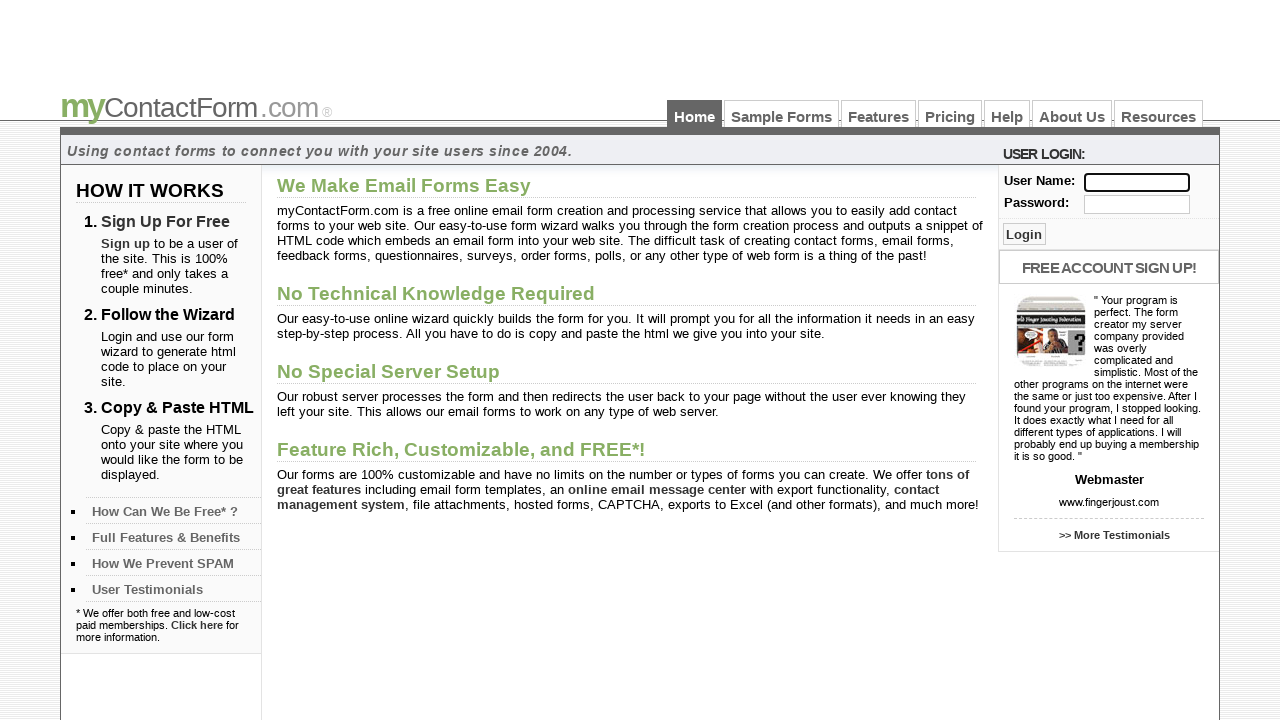

Filled username field with 'Gunjan' using className locator on .txt_log
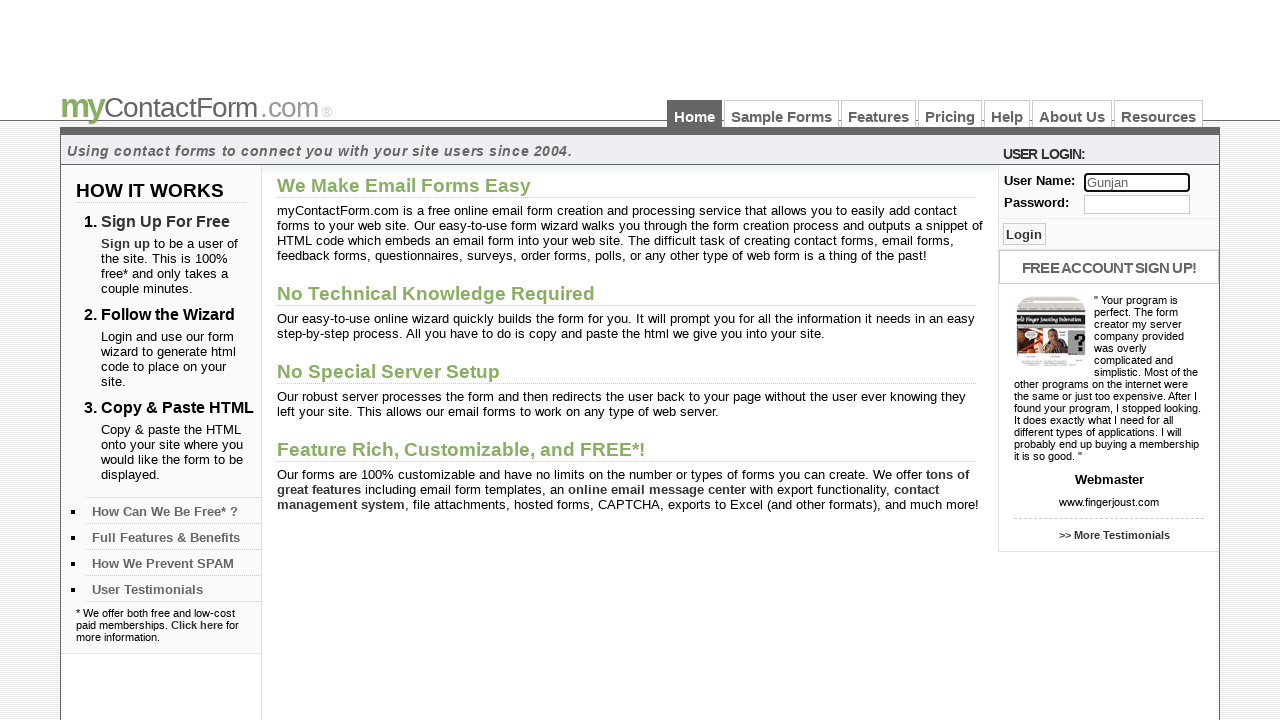

Cleared username field using className locator on .txt_log
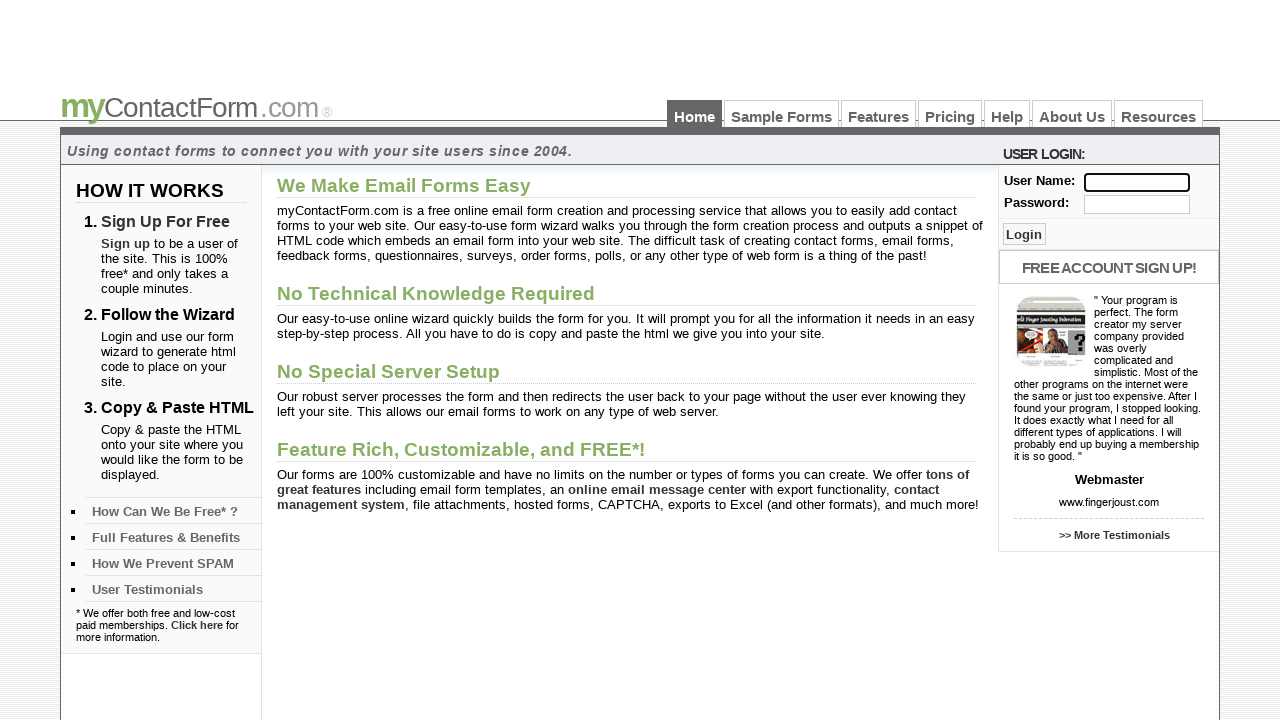

Filled username field with 'Ravi' using XPath with attributes locator on //input[@id='user']
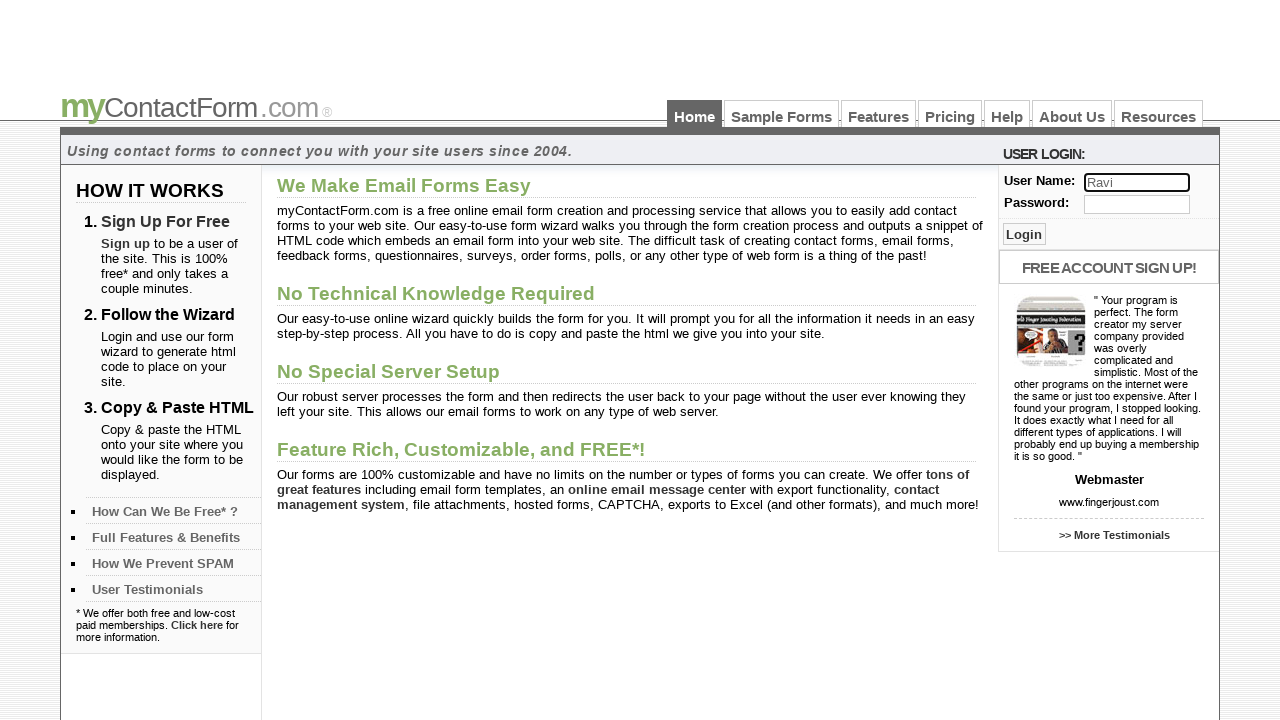

Cleared username field using XPath with attributes locator on //input[@id='user']
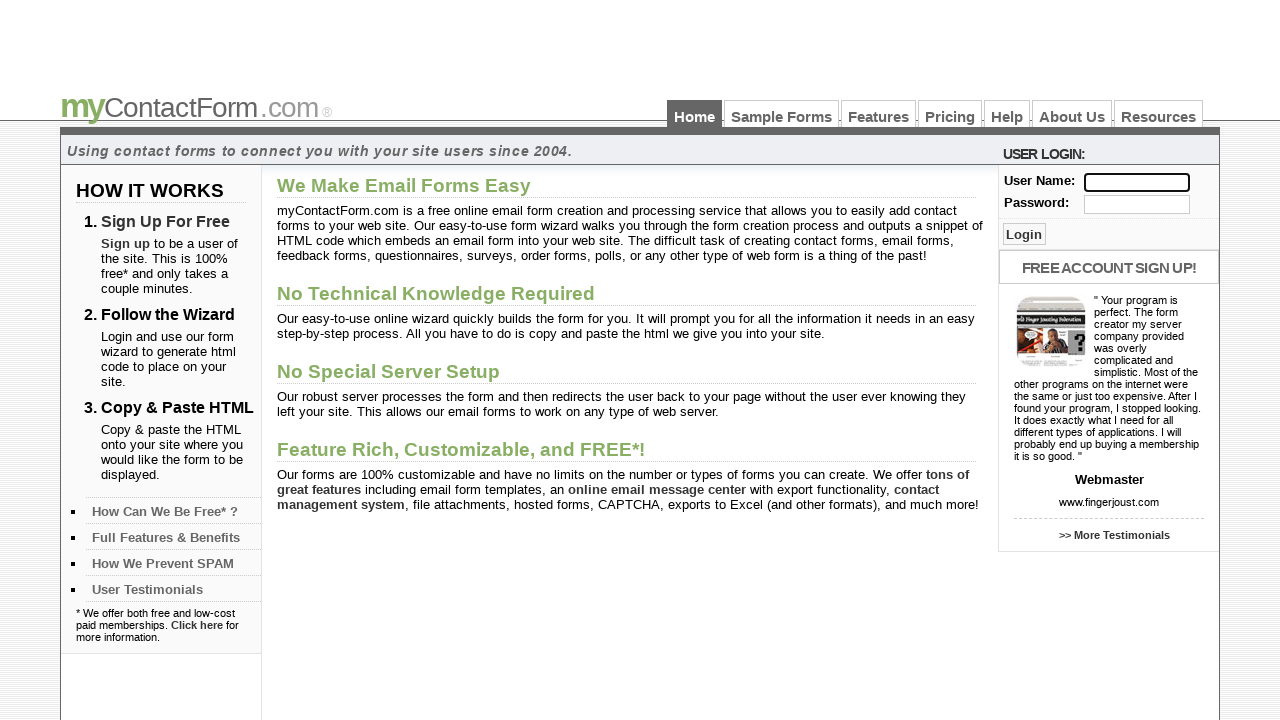

Filled username field with 'Ruken' using CSS locator with id attribute on input[id='user']
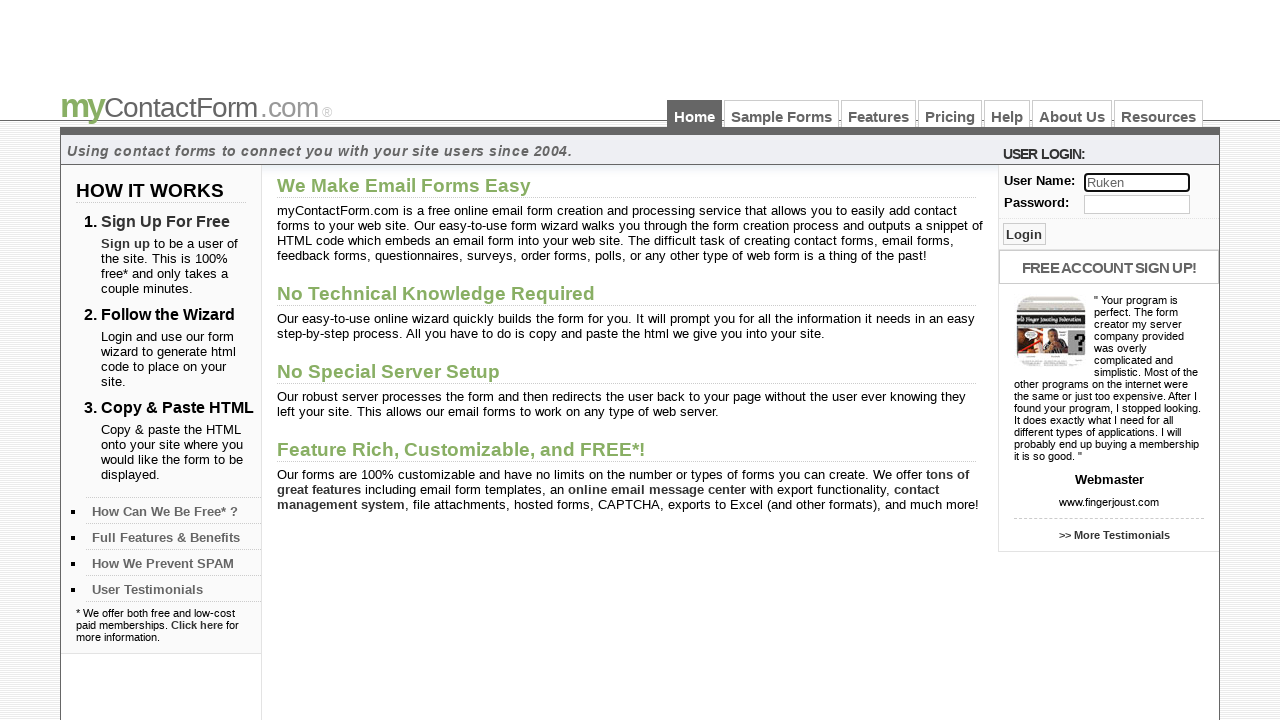

Cleared username field using CSS locator with id attribute on input[id='user']
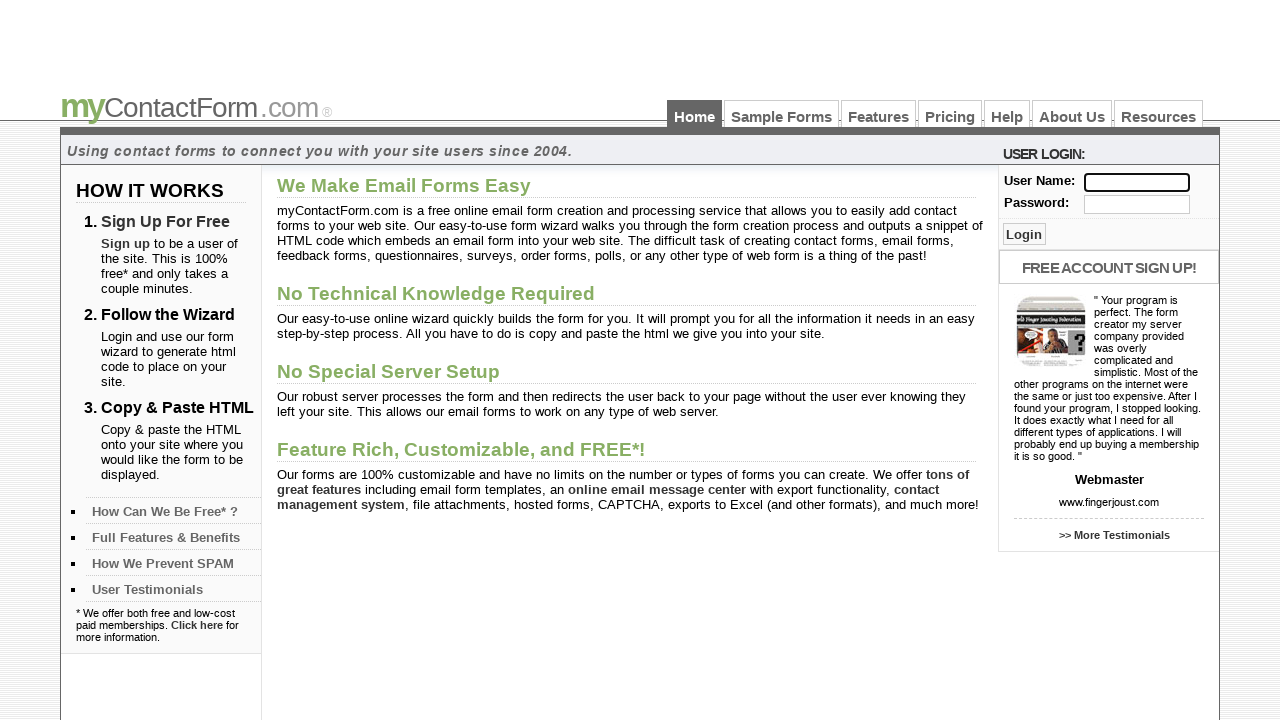

Filled username field with 'Madhu' using CSS locator with # for ID on input#user
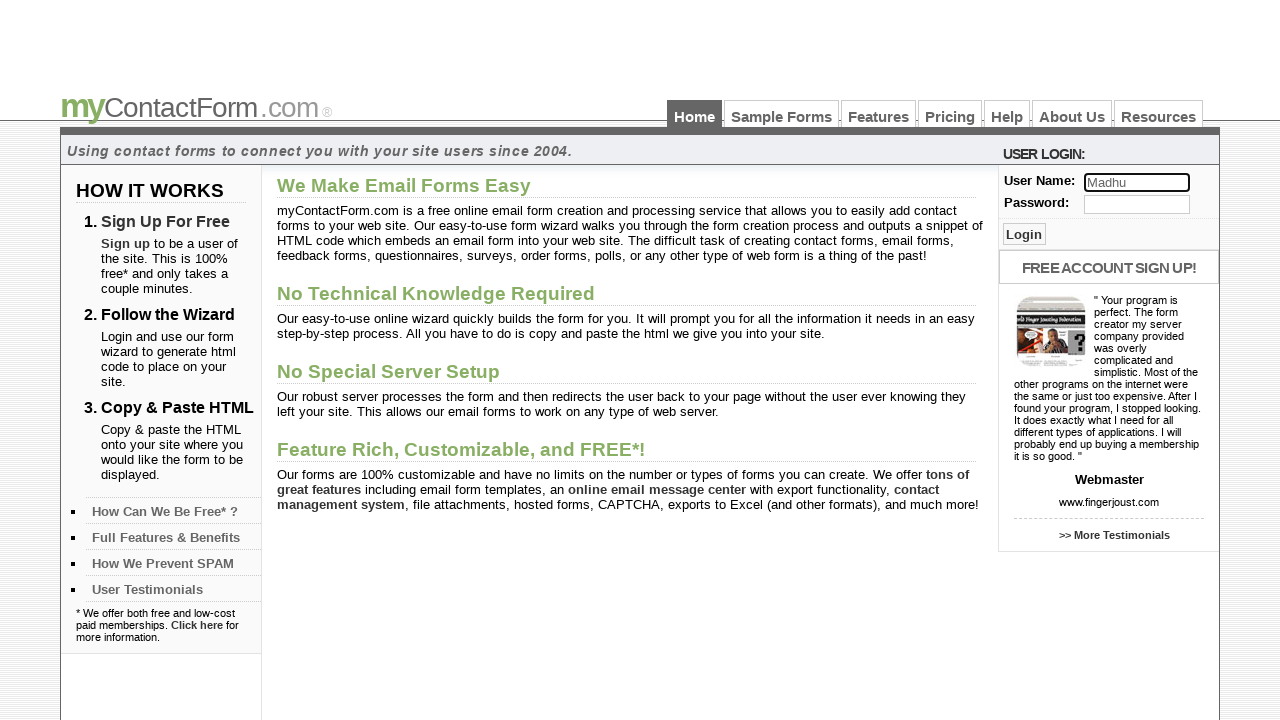

Cleared username field using CSS locator with # for ID on input#user
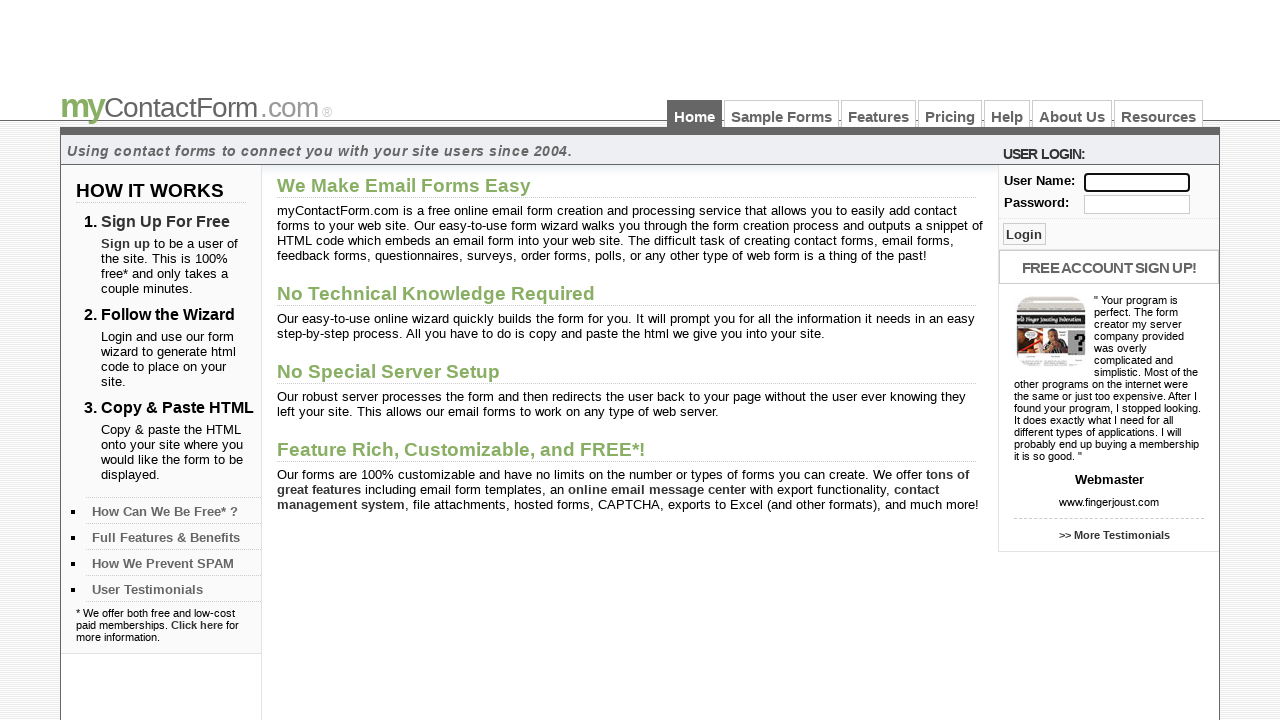

Filled username field with 'Manideep' using CSS locator with . for Classname on input.txt_log
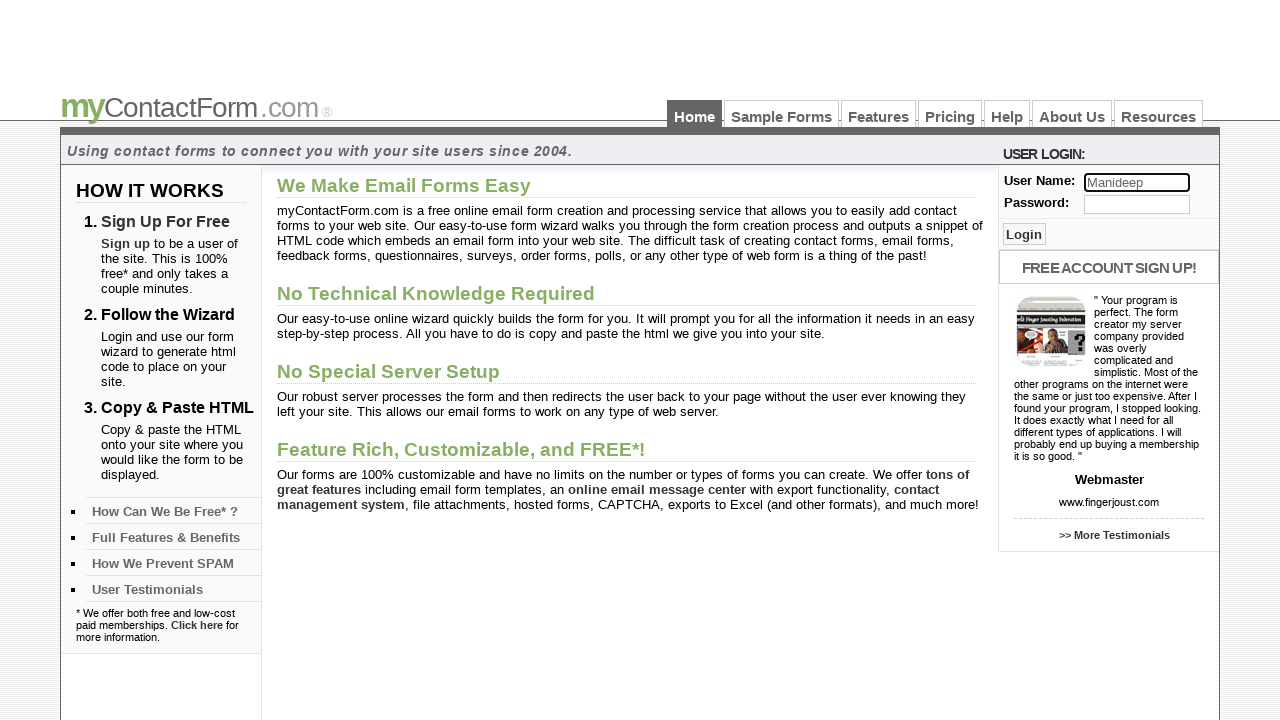

Cleared username field using CSS locator with . for Classname on input.txt_log
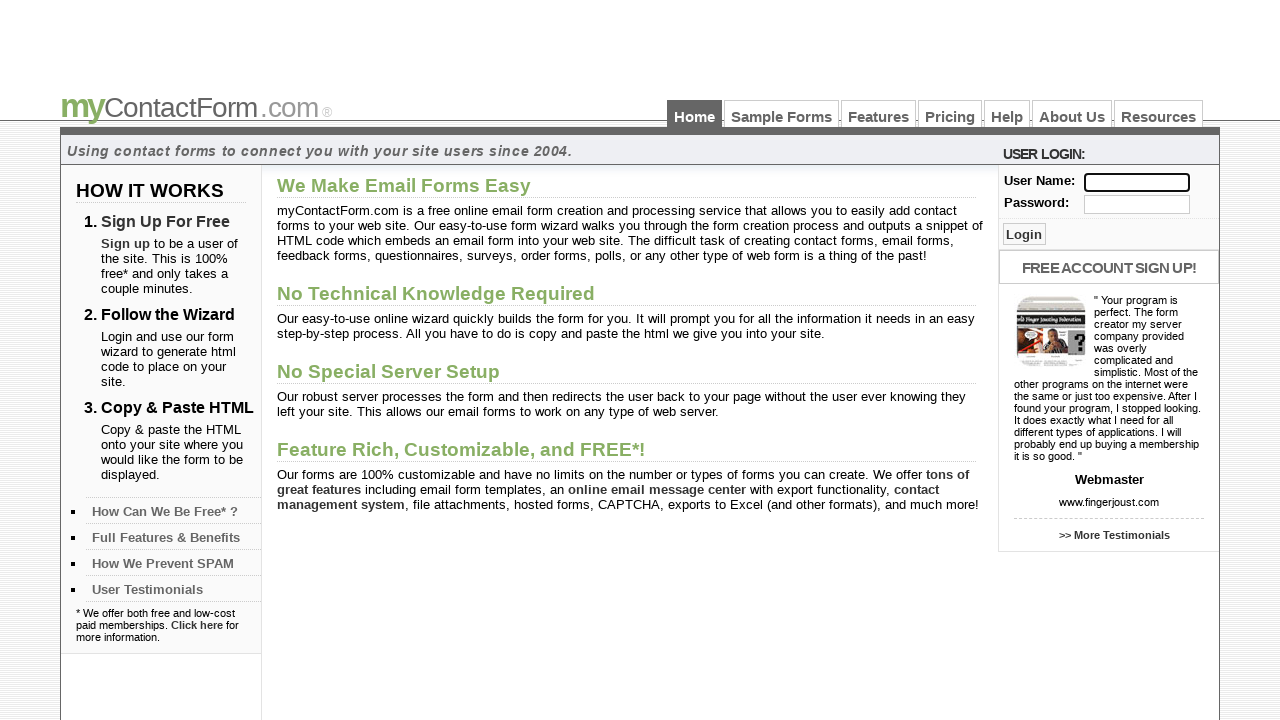

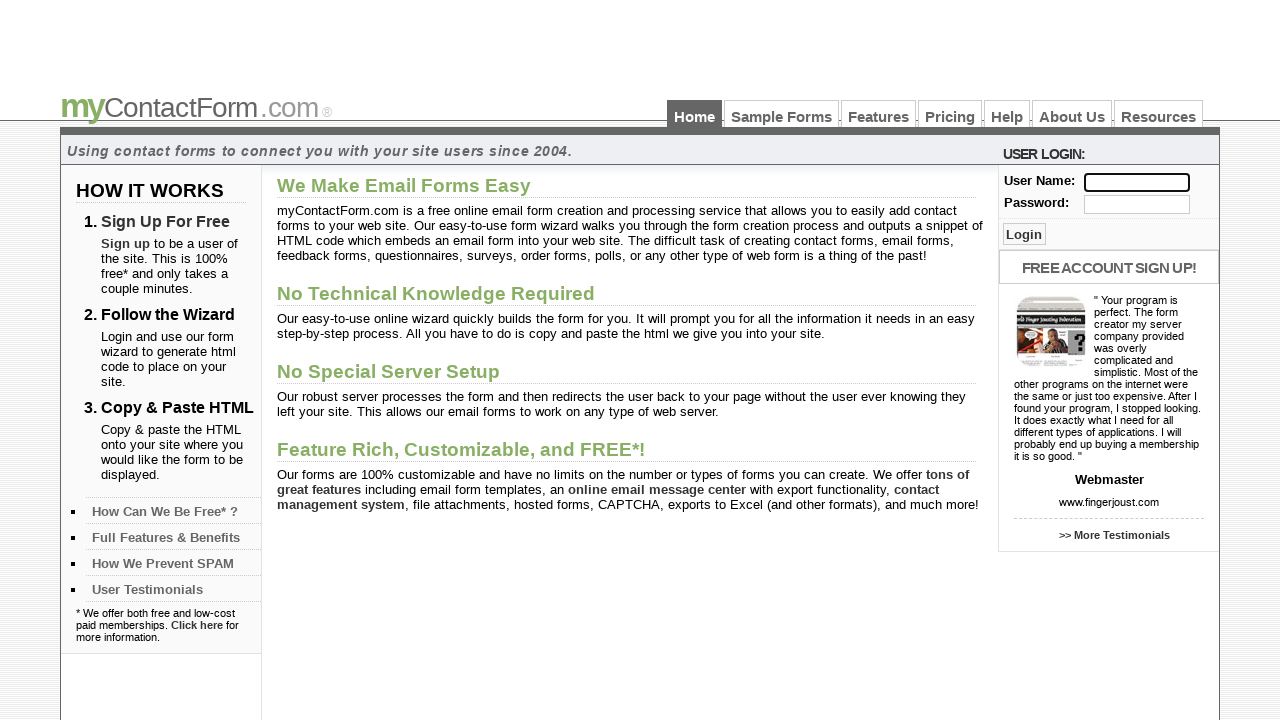